Tests dropdown menu functionality by hovering over menu items and clicking through a multi-level dropdown menu to verify the success message is displayed

Starting URL: https://crossbrowsertesting.github.io/hover-menu.html#

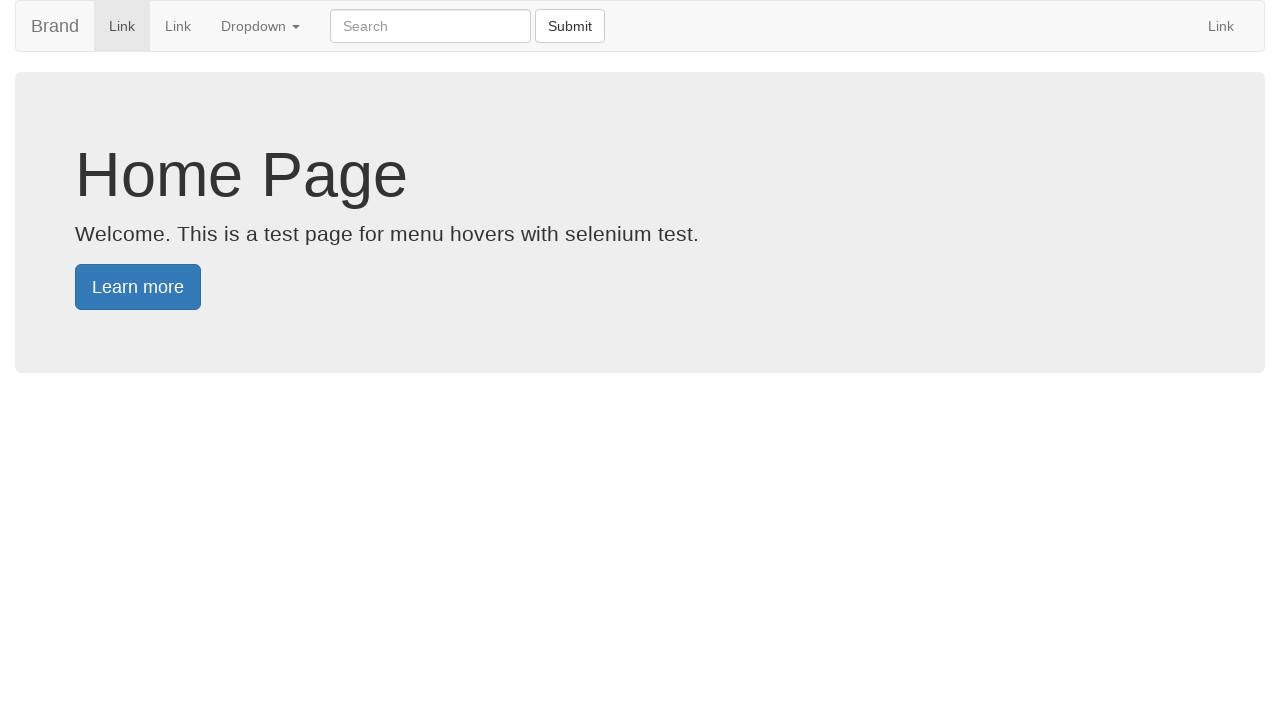

Hovered over main dropdown menu at (260, 26) on .dropdown
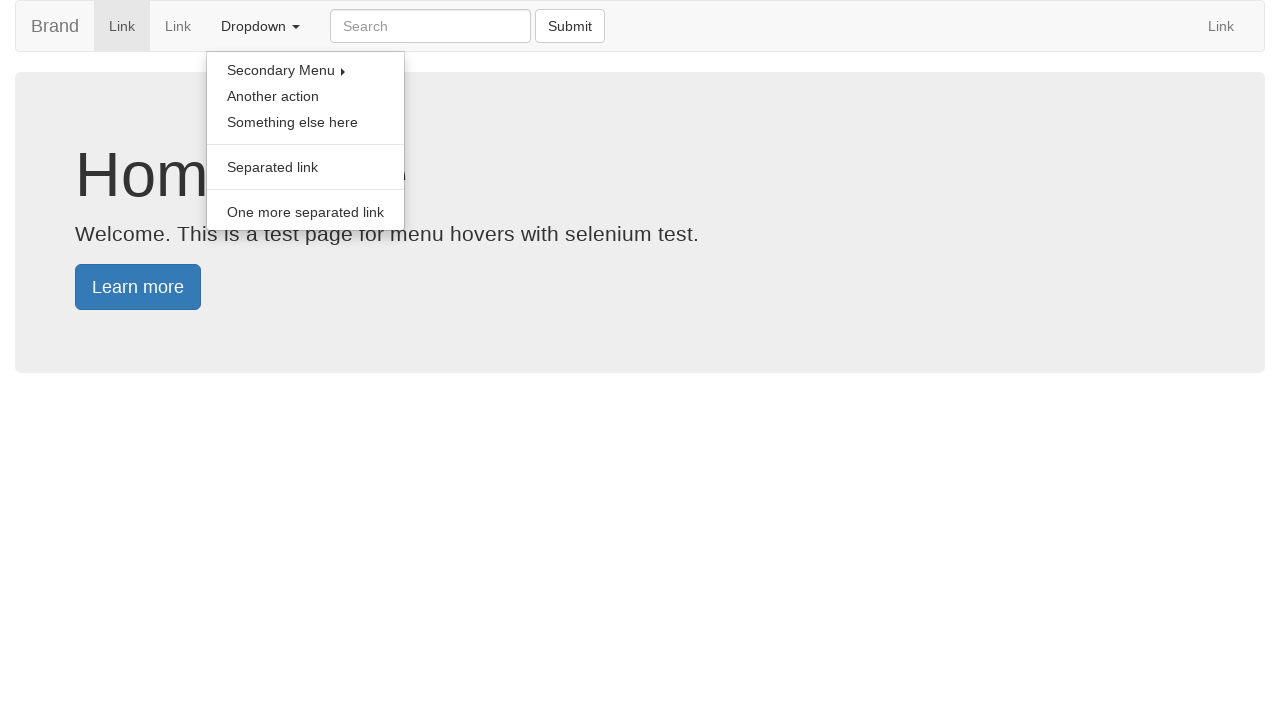

Clicked on main dropdown menu at (260, 26) on .dropdown
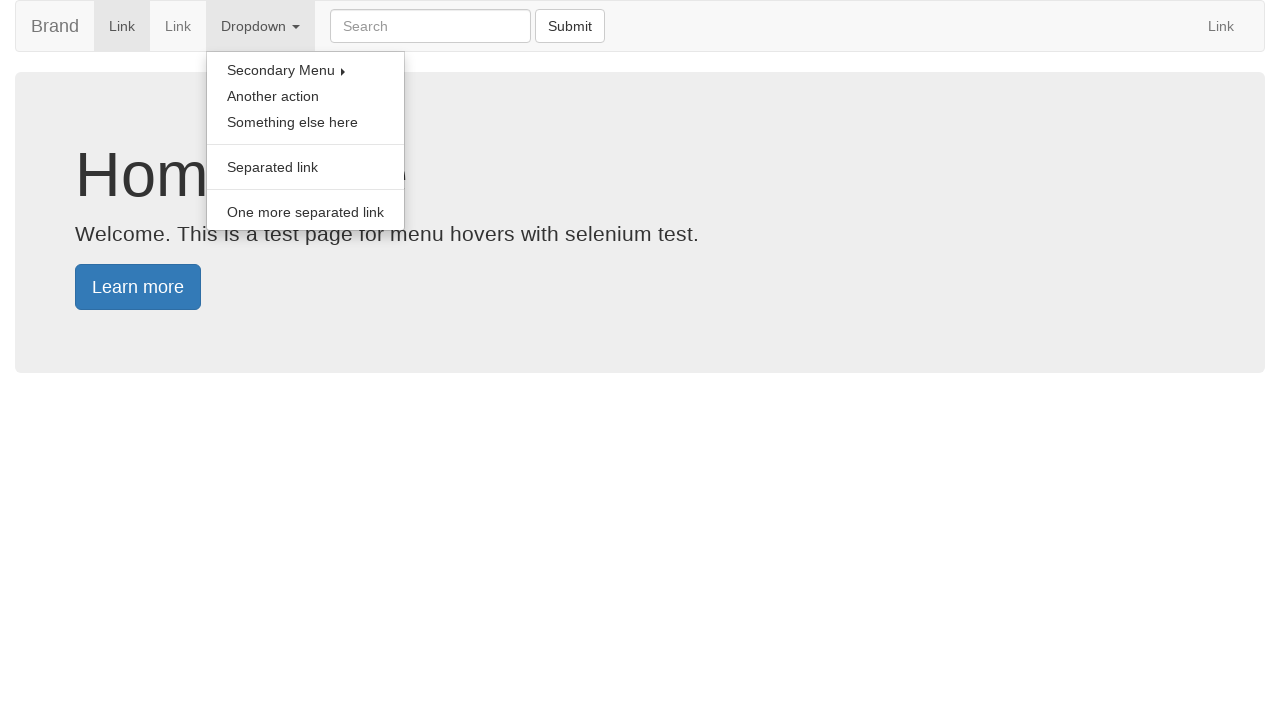

Hovered over secondary dropdown menu at (306, 70) on .secondary-dropdown
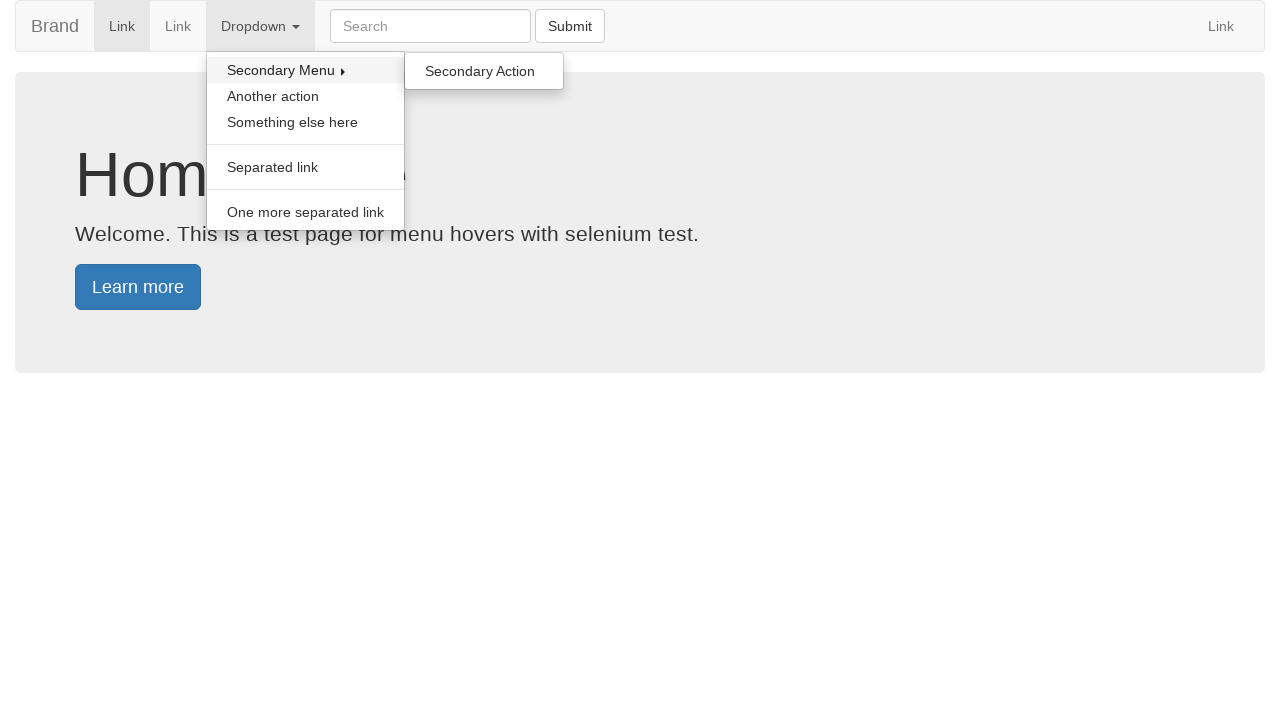

Clicked on secondary dropdown menu at (306, 70) on .secondary-dropdown
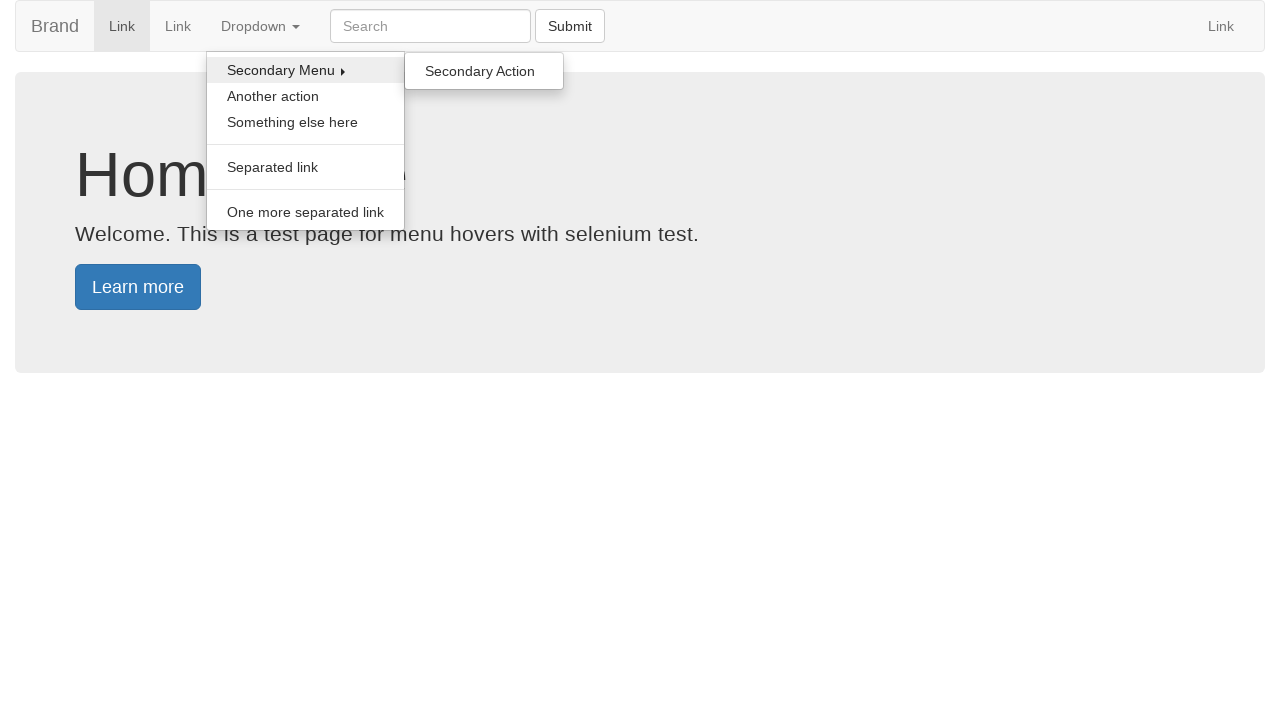

Hovered over secondary action menu at (484, 71) on .dropdown-menu.secondary
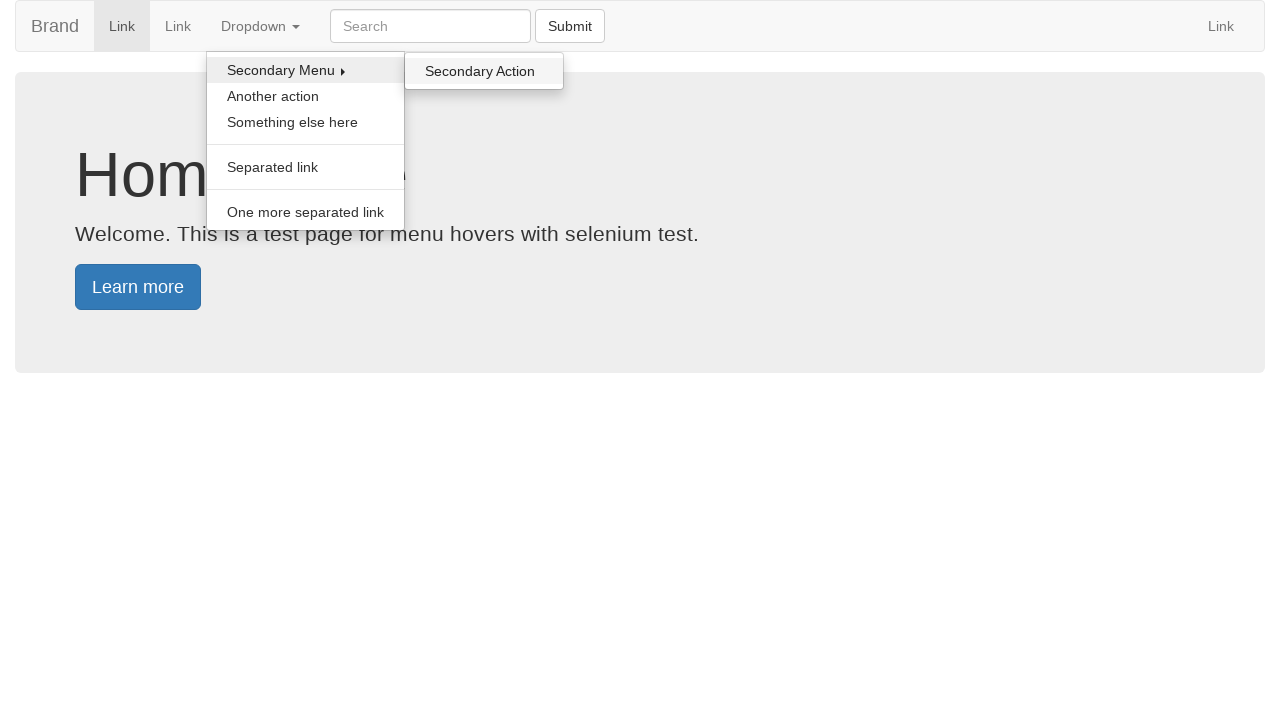

Clicked on secondary action menu item at (484, 71) on .dropdown-menu.secondary
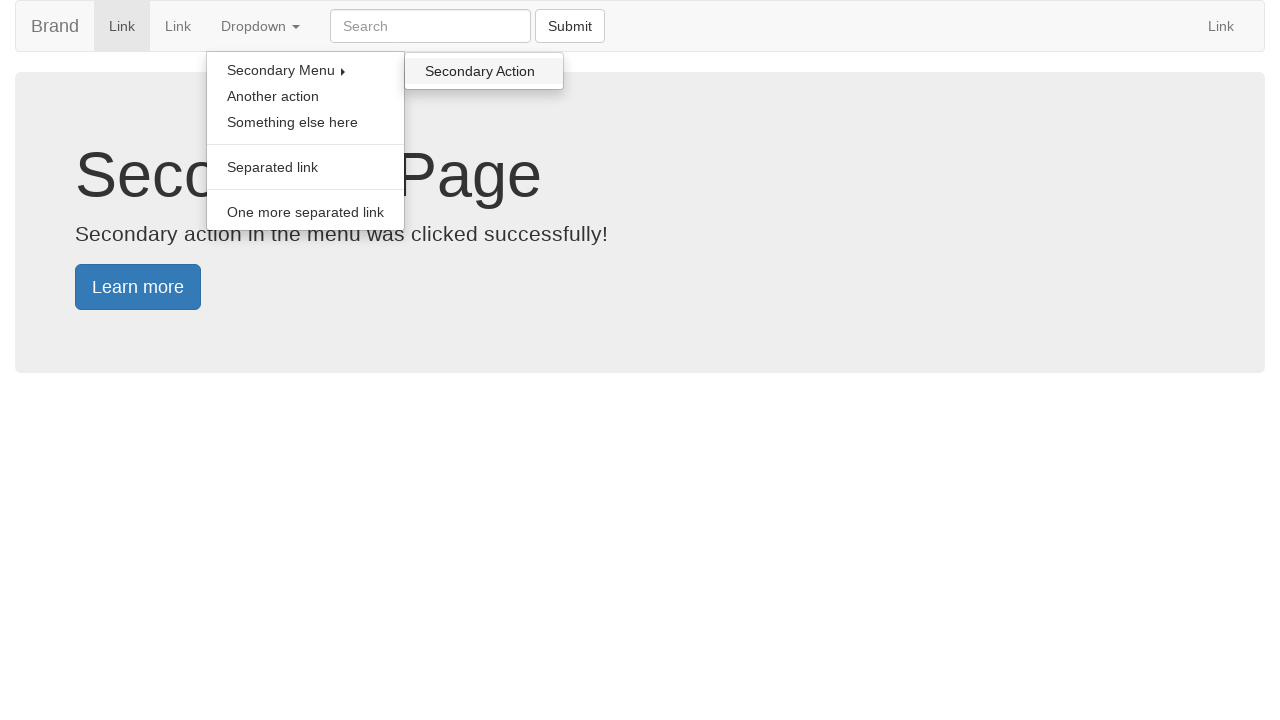

Success message displayed after multi-level dropdown navigation
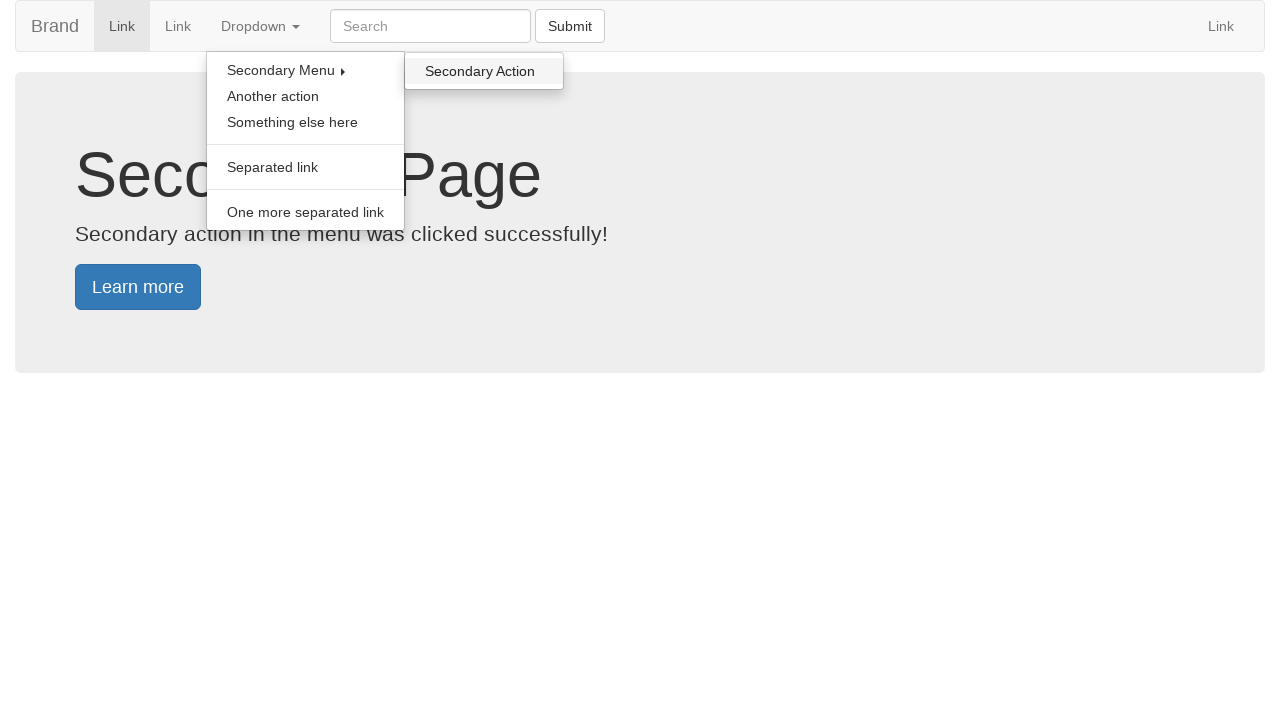

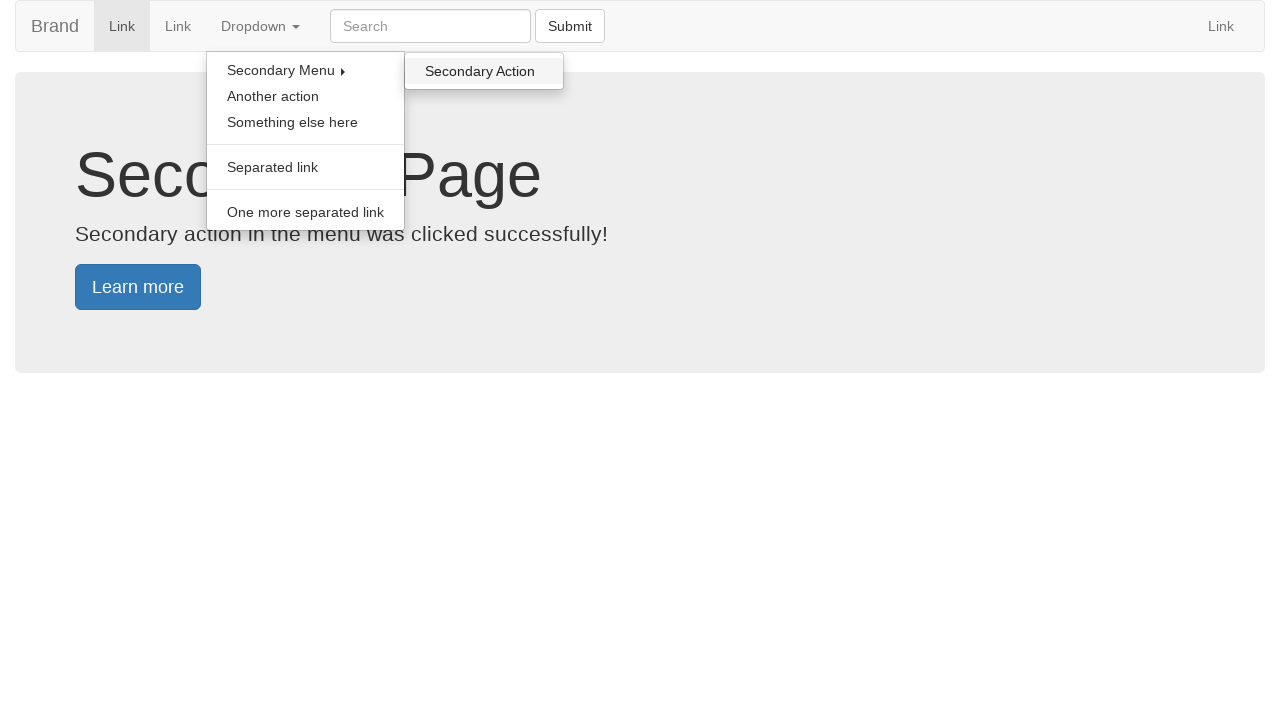